Tests a registration form by filling in first name, last name, address, email, phone number, selecting gender and hobbies, then clearing the name fields

Starting URL: https://demo.automationtesting.in/Register.html

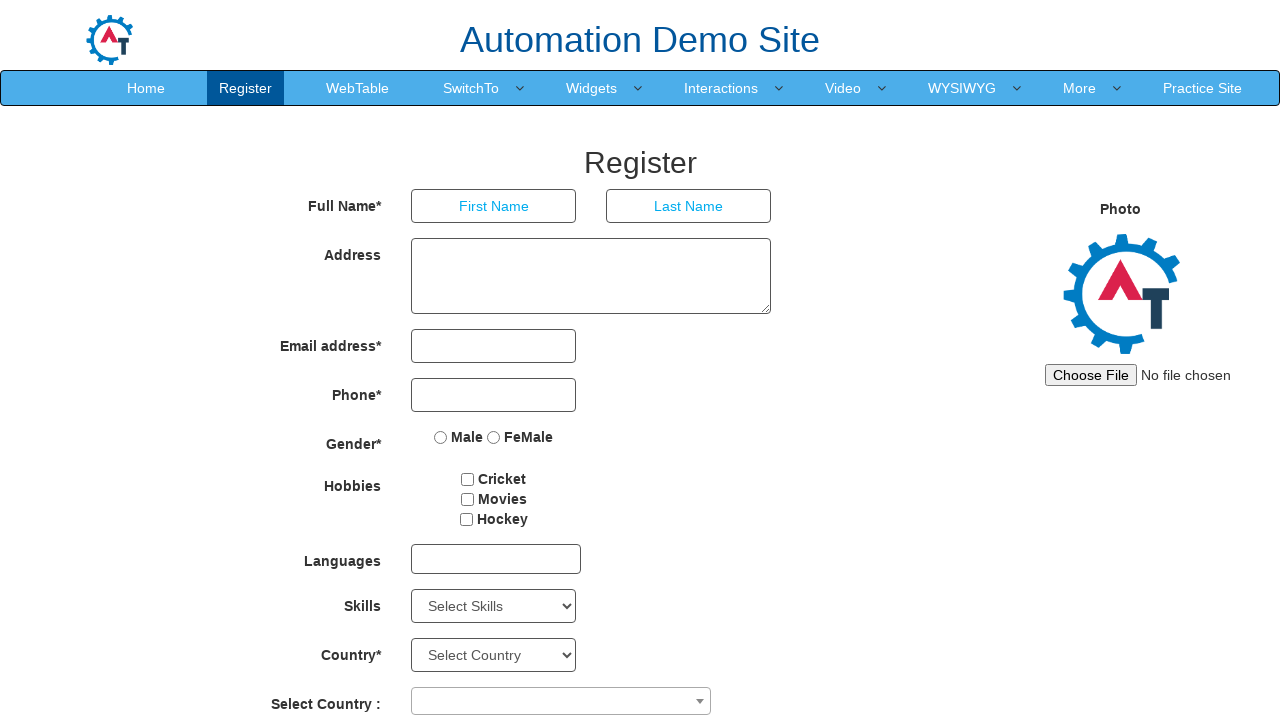

Filled first name field with 'Jenny' on xpath=/html/body/section/div/div/div[2]/form/div[1]/div[1]/input
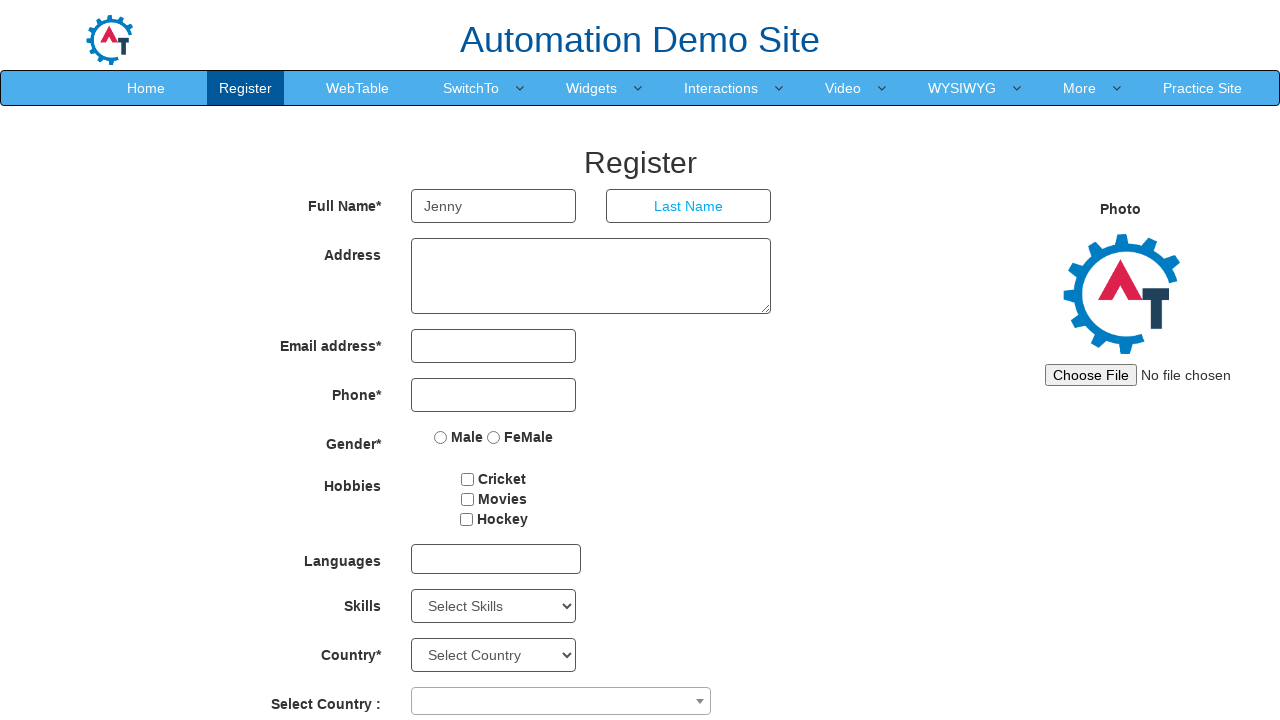

Filled last name field with 'D' on xpath=/html/body/section/div/div/div[2]/form/div[1]/div[2]/input
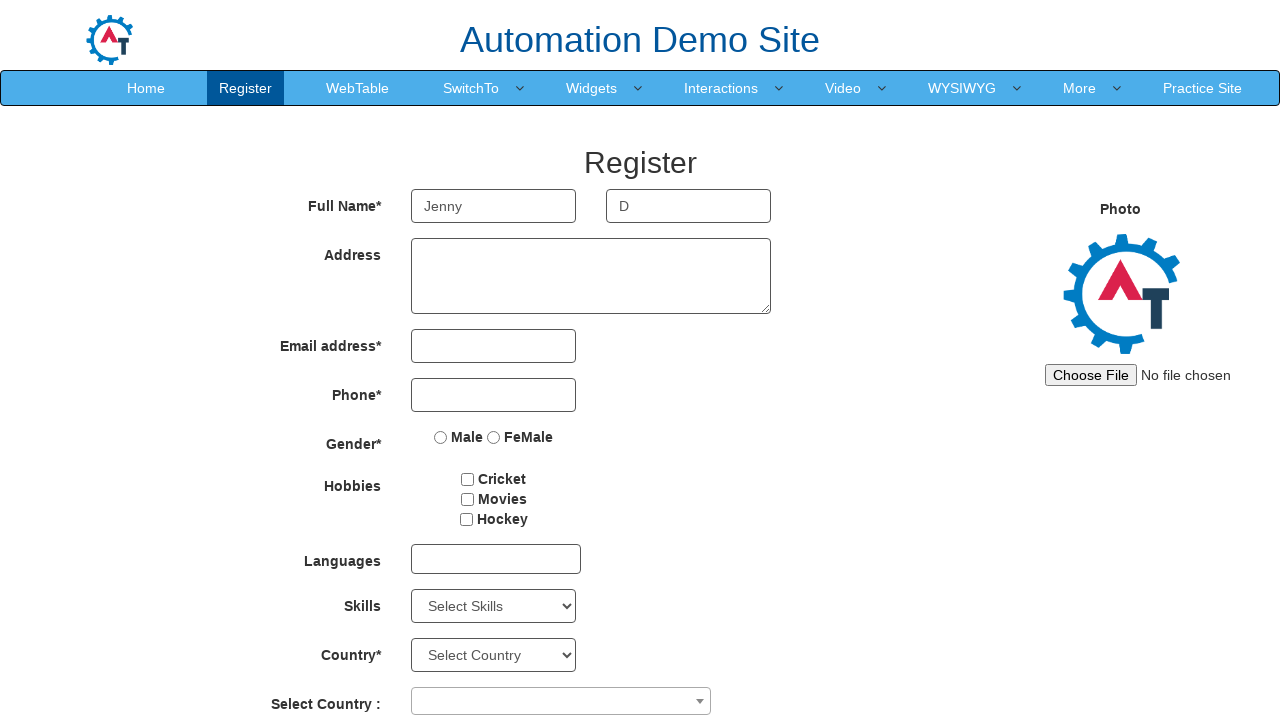

Filled address field with 'Bangalore' on xpath=/html/body/section/div/div/div[2]/form/div[2]/div/textarea
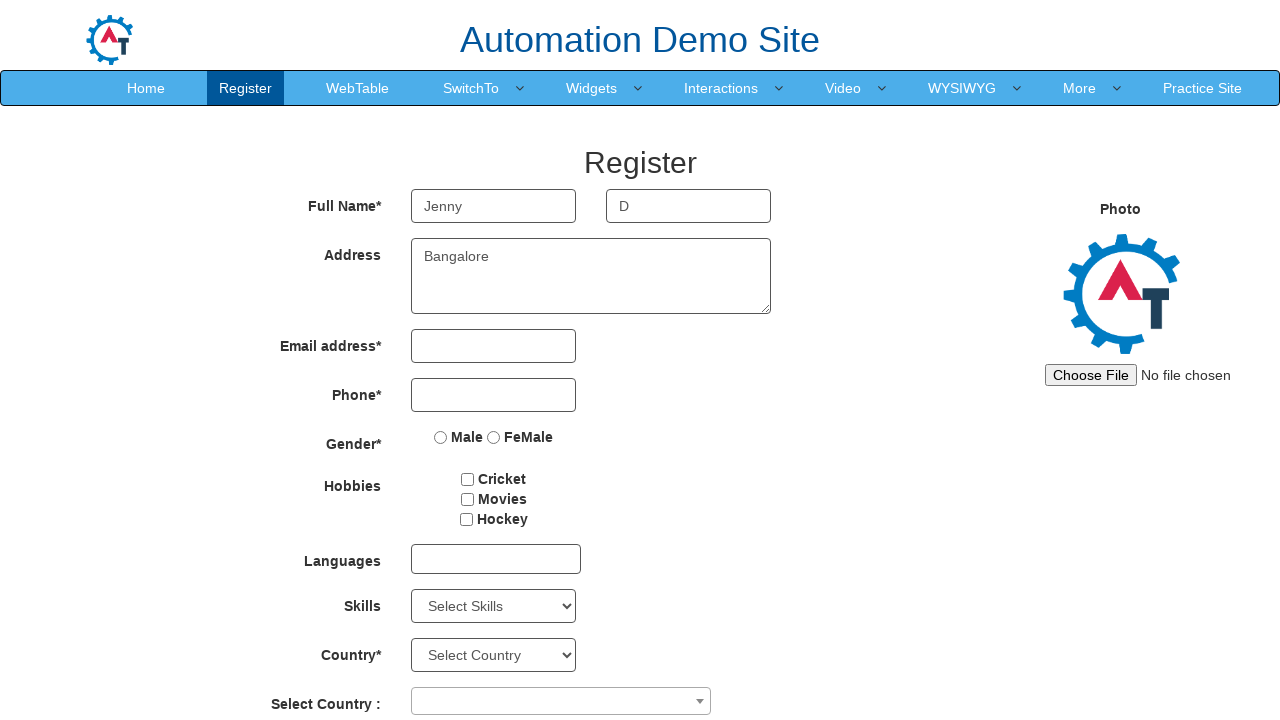

Filled email field with 'abc@gmail.com' on xpath=/html/body/section/div/div/div[2]/form/div[3]/div/input
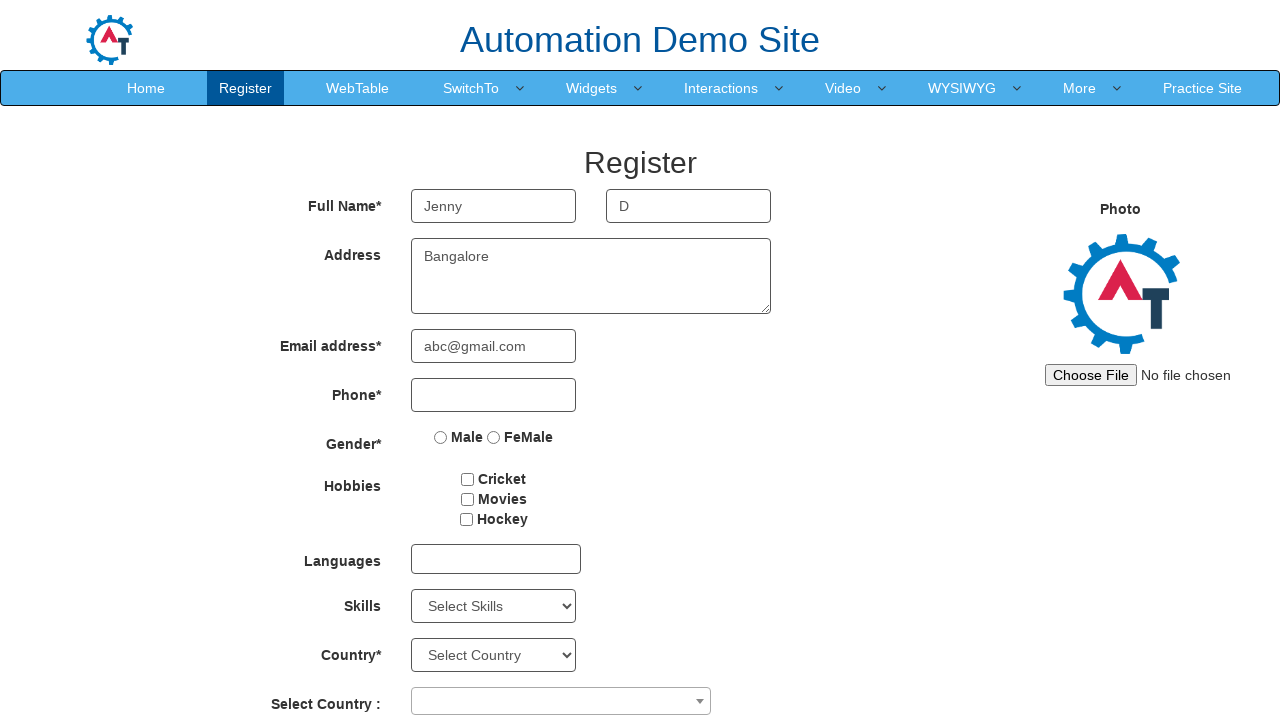

Filled phone number field with '123456789' on xpath=/html/body/section/div/div/div[2]/form/div[4]/div/input
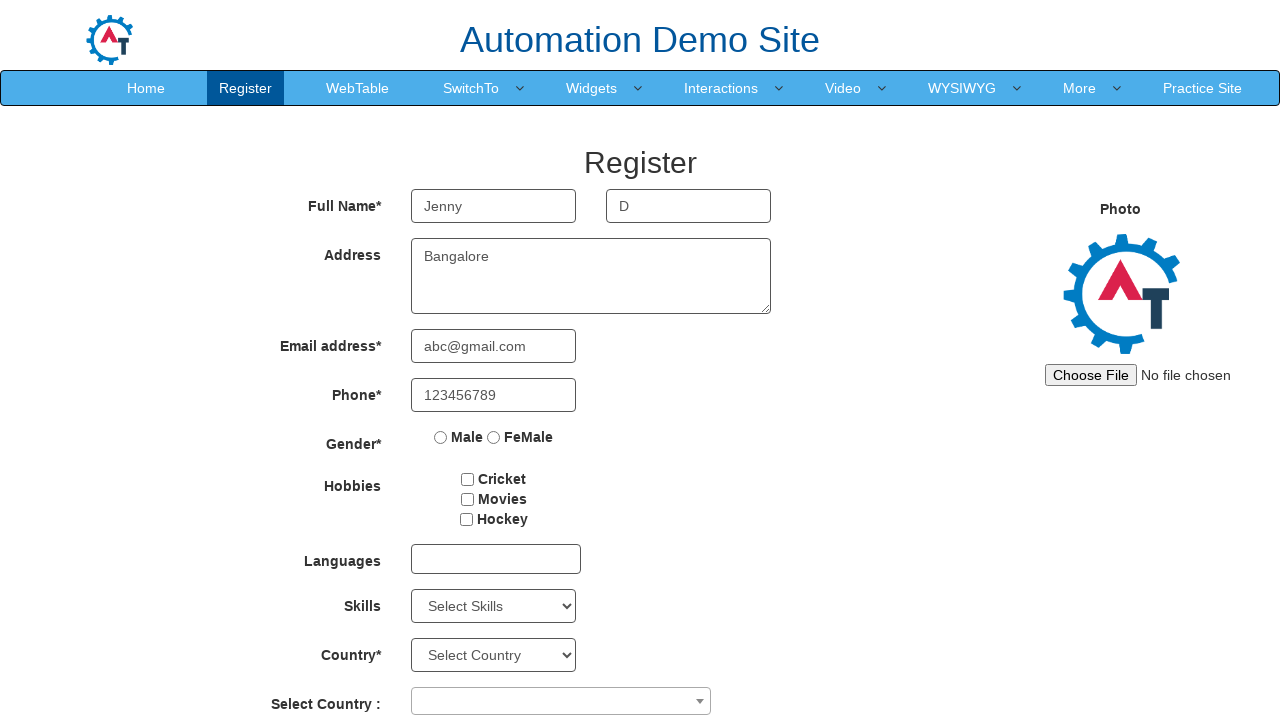

Selected gender radio button at (441, 437) on xpath=/html/body/section/div/div/div[2]/form/div[5]/div/label[1]/input
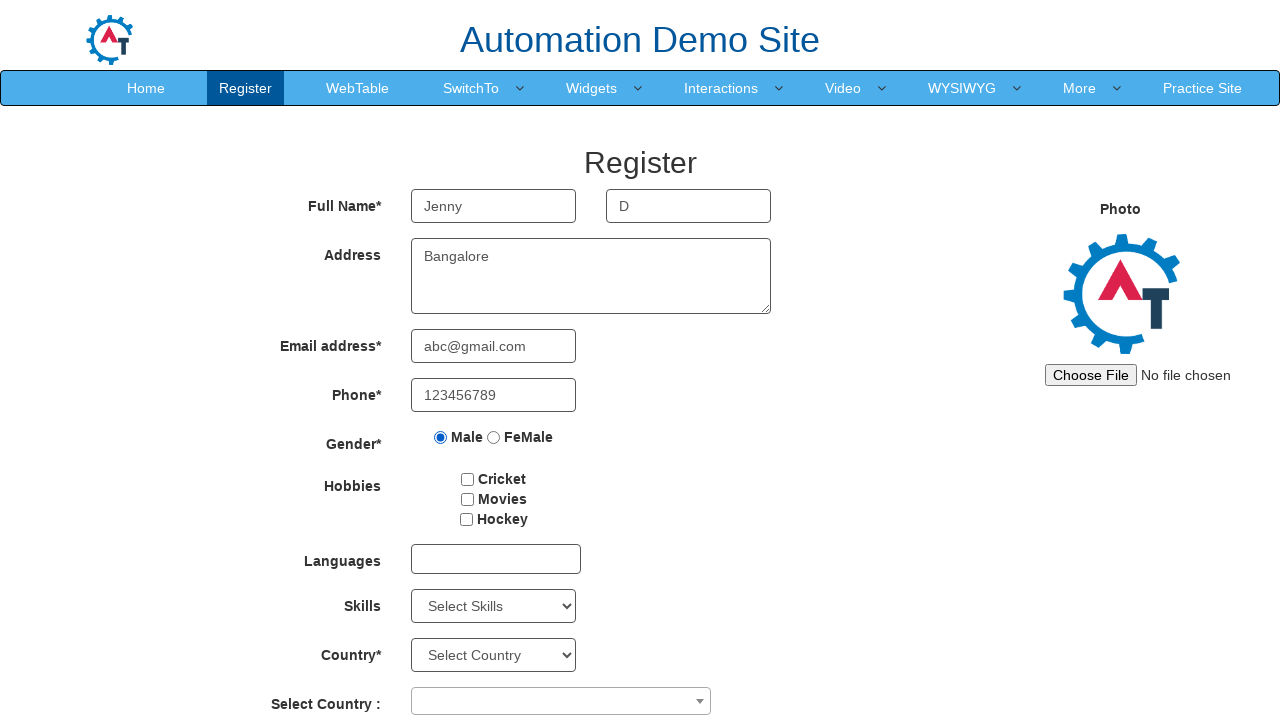

Selected first hobby checkbox at (468, 479) on xpath=/html/body/section/div/div/div[2]/form/div[6]/div/div[1]/input
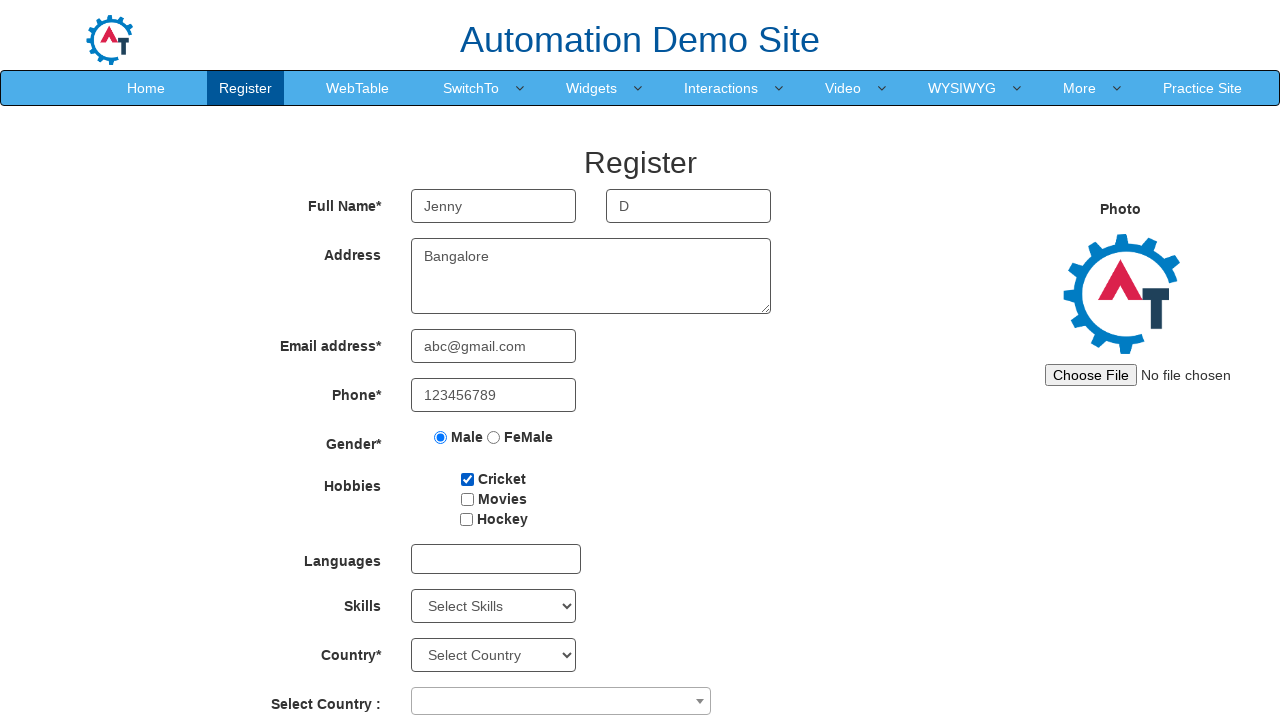

Selected second hobby checkbox at (467, 499) on xpath=/html/body/section/div/div/div[2]/form/div[6]/div/div[2]/input
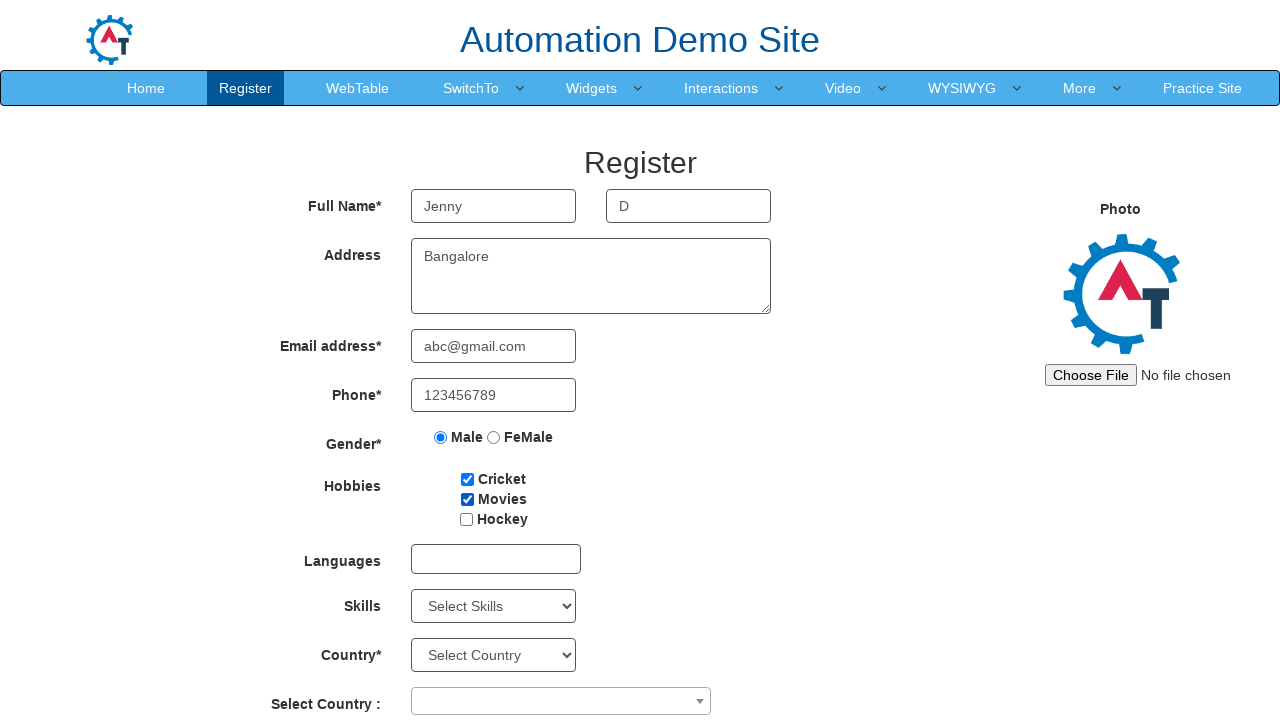

Selected third hobby checkbox at (466, 519) on xpath=/html/body/section/div/div/div[2]/form/div[6]/div/div[3]/input
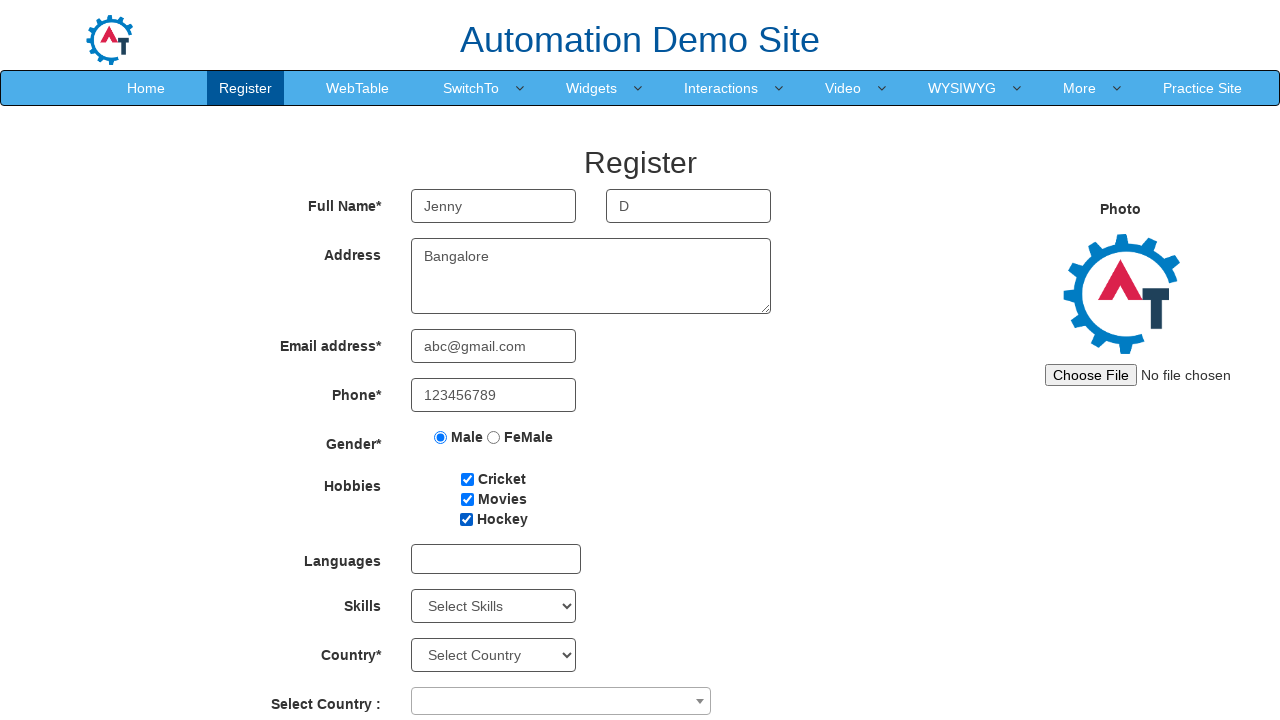

Cleared first name field on xpath=/html/body/section/div/div/div[2]/form/div[1]/div[1]/input
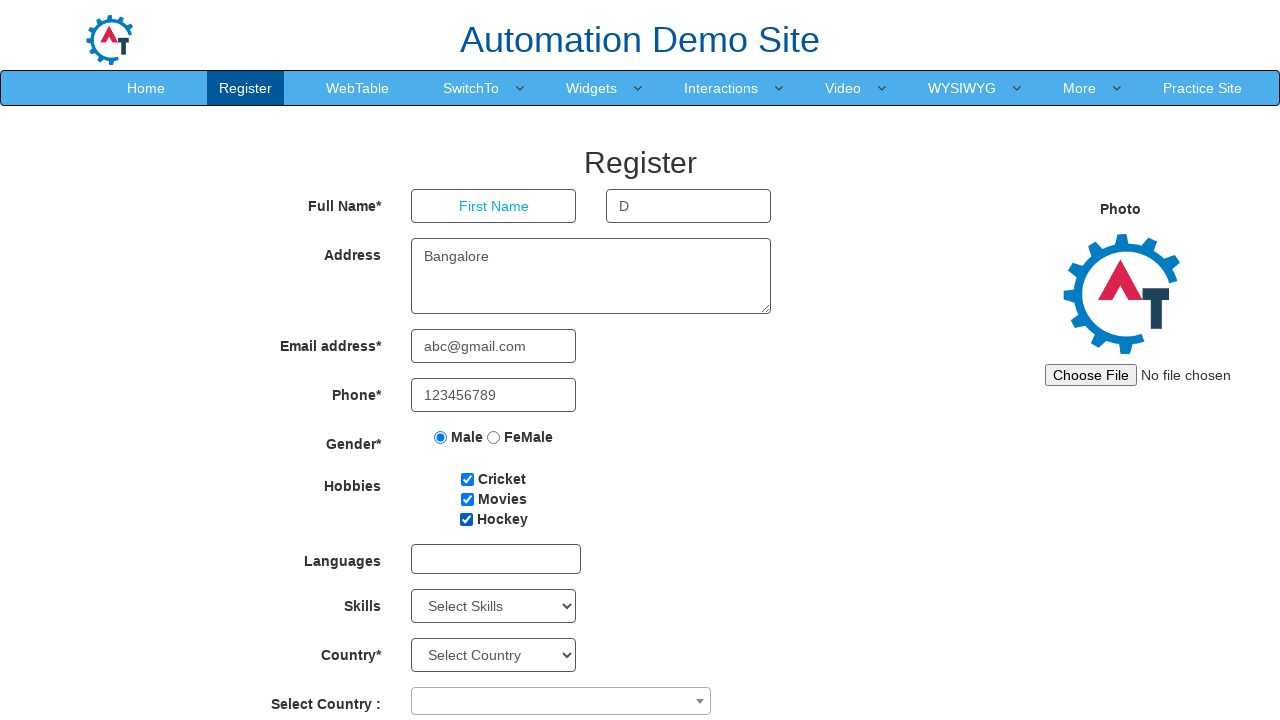

Cleared last name field on xpath=/html/body/section/div/div/div[2]/form/div[1]/div[2]/input
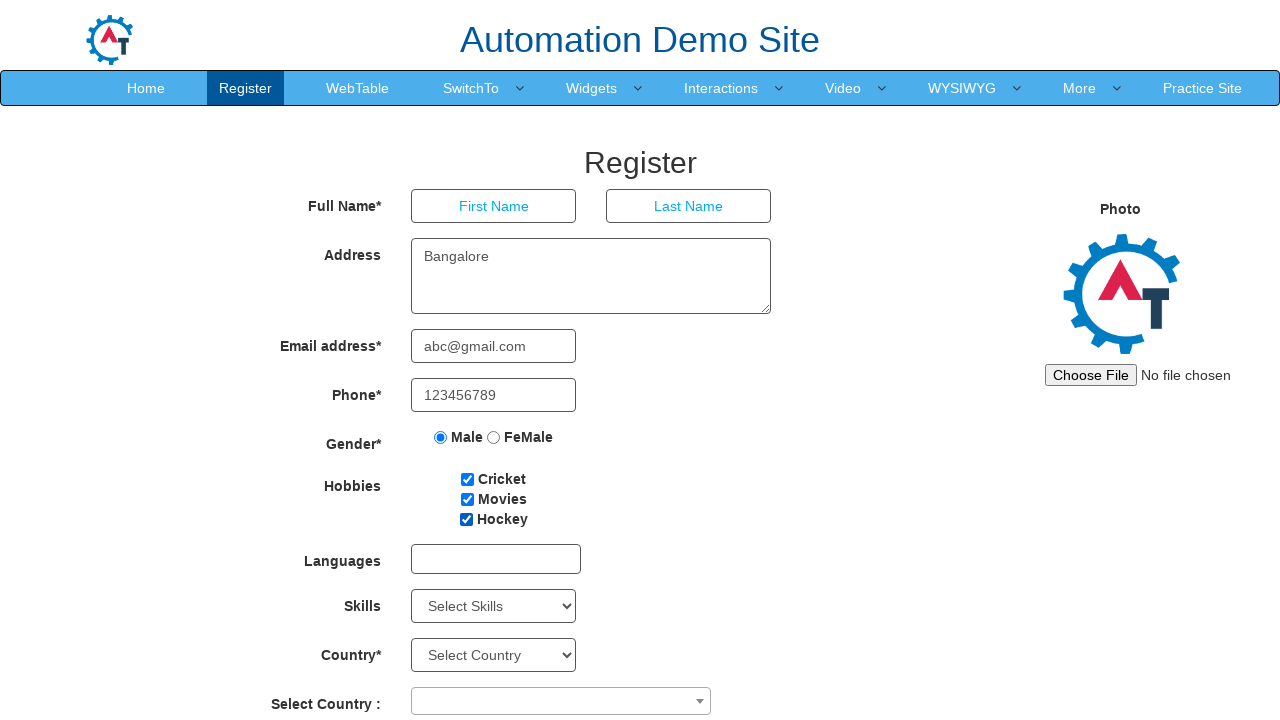

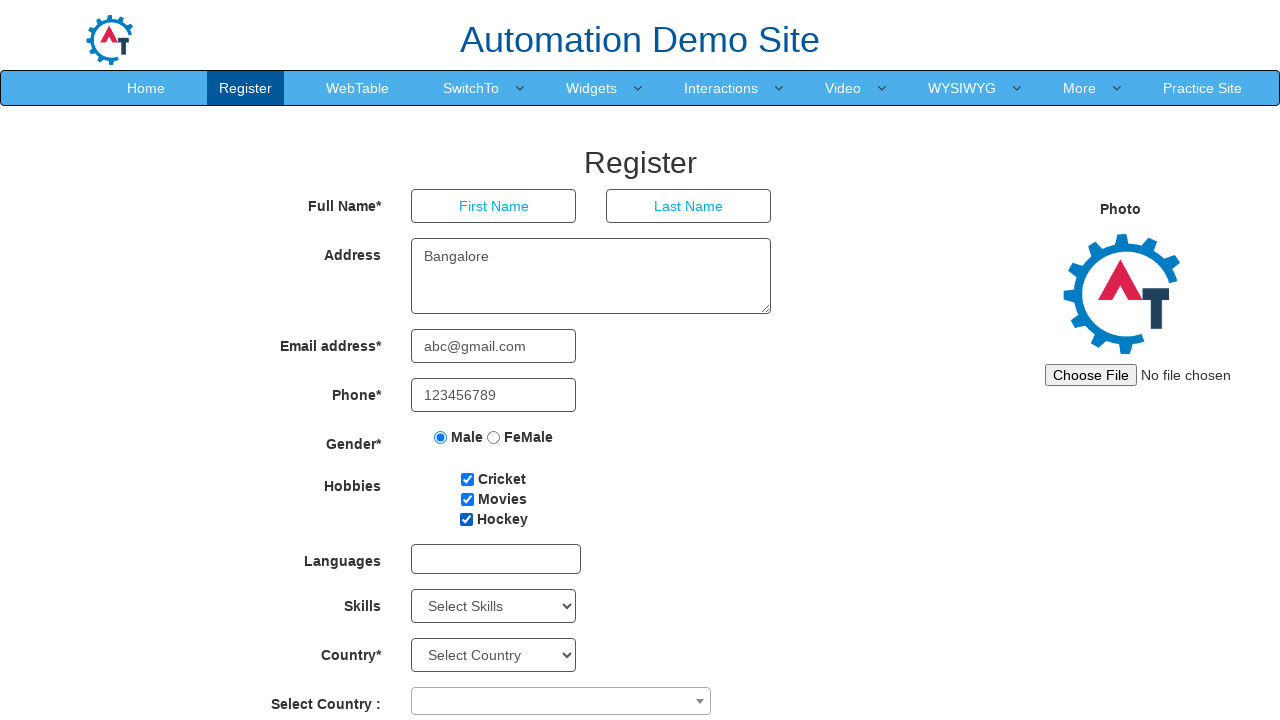